Tests that new todo items are appended to the bottom of the list by creating 3 items and verifying the count

Starting URL: https://demo.playwright.dev/todomvc

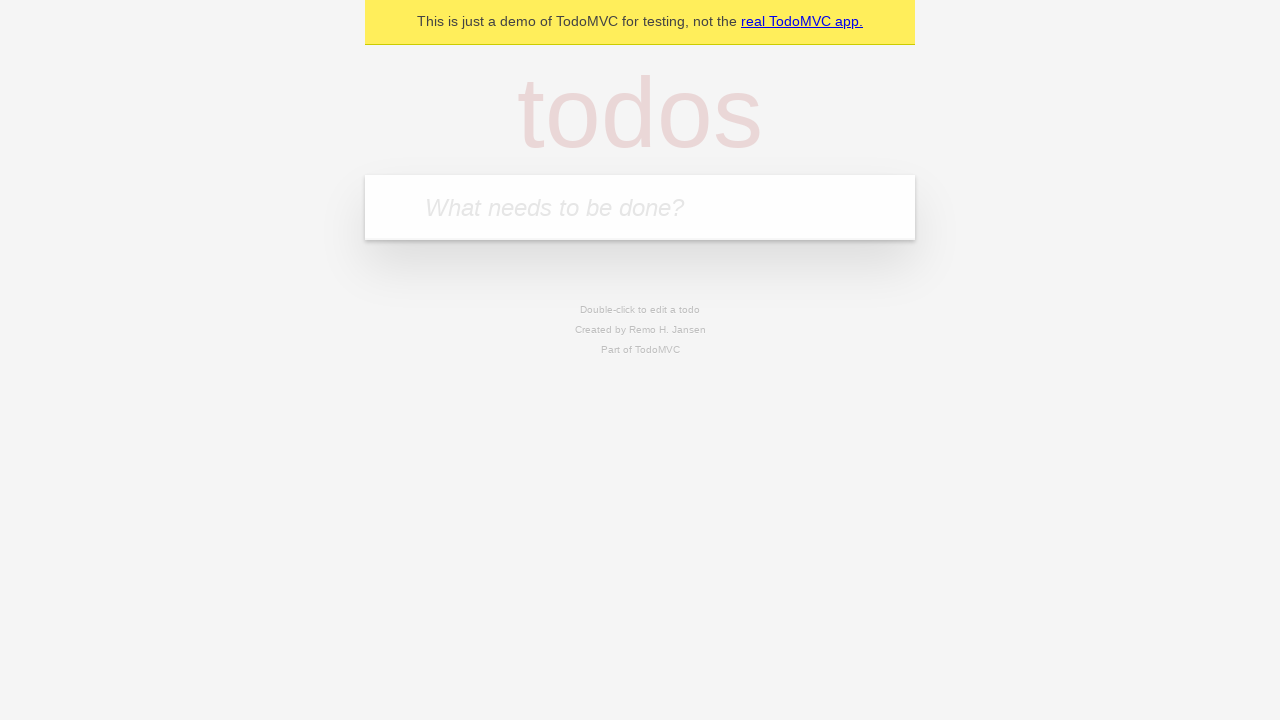

Filled todo input with 'buy some cheese' on internal:attr=[placeholder="What needs to be done?"i]
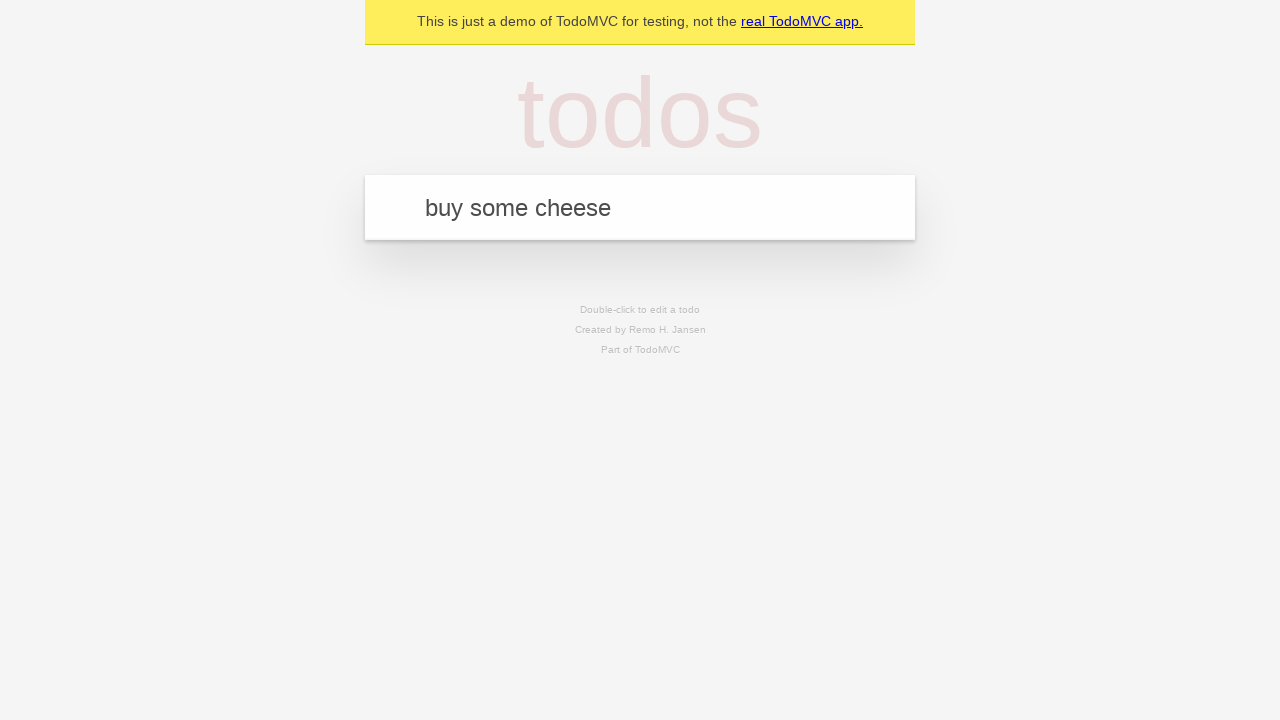

Pressed Enter to add first todo item on internal:attr=[placeholder="What needs to be done?"i]
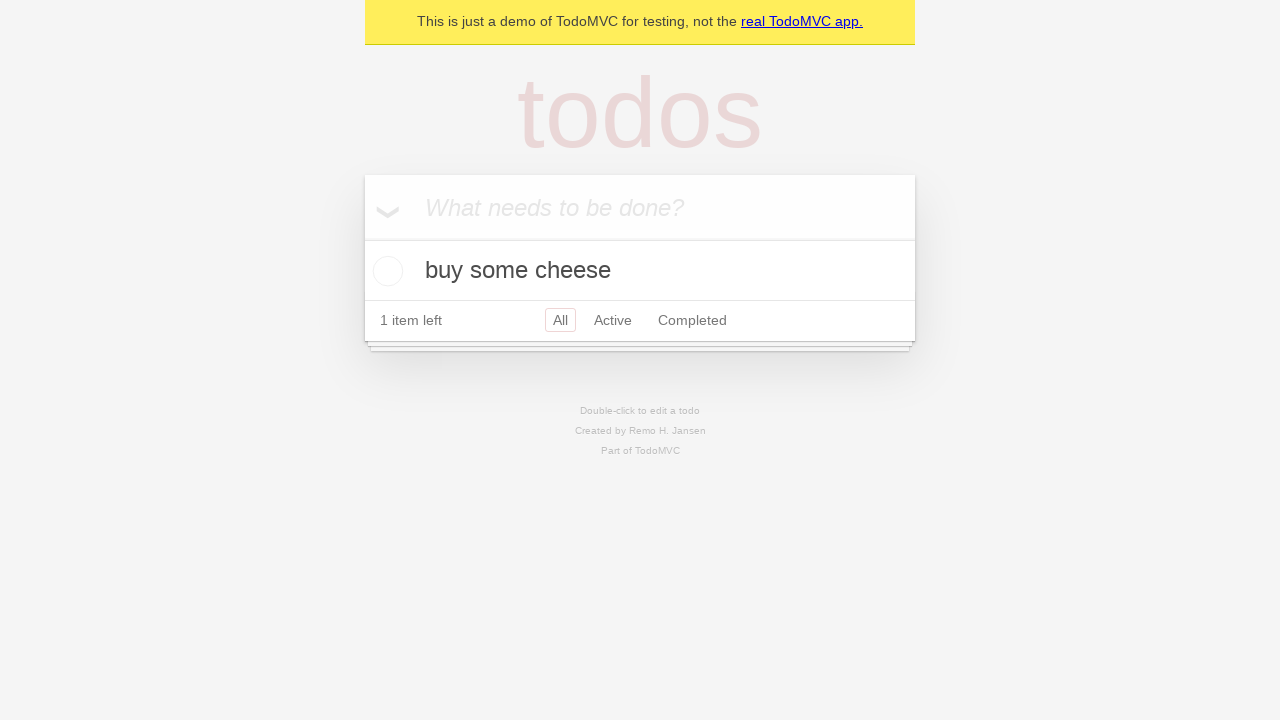

Filled todo input with 'feed the cat' on internal:attr=[placeholder="What needs to be done?"i]
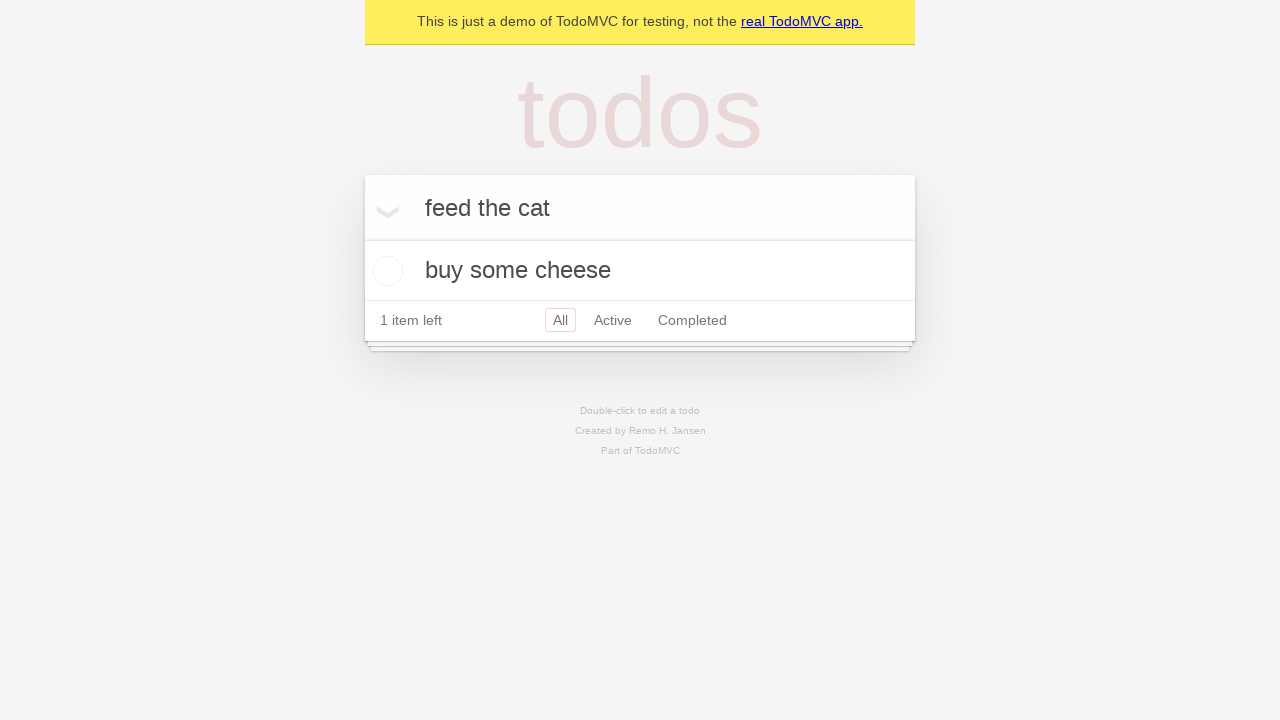

Pressed Enter to add second todo item on internal:attr=[placeholder="What needs to be done?"i]
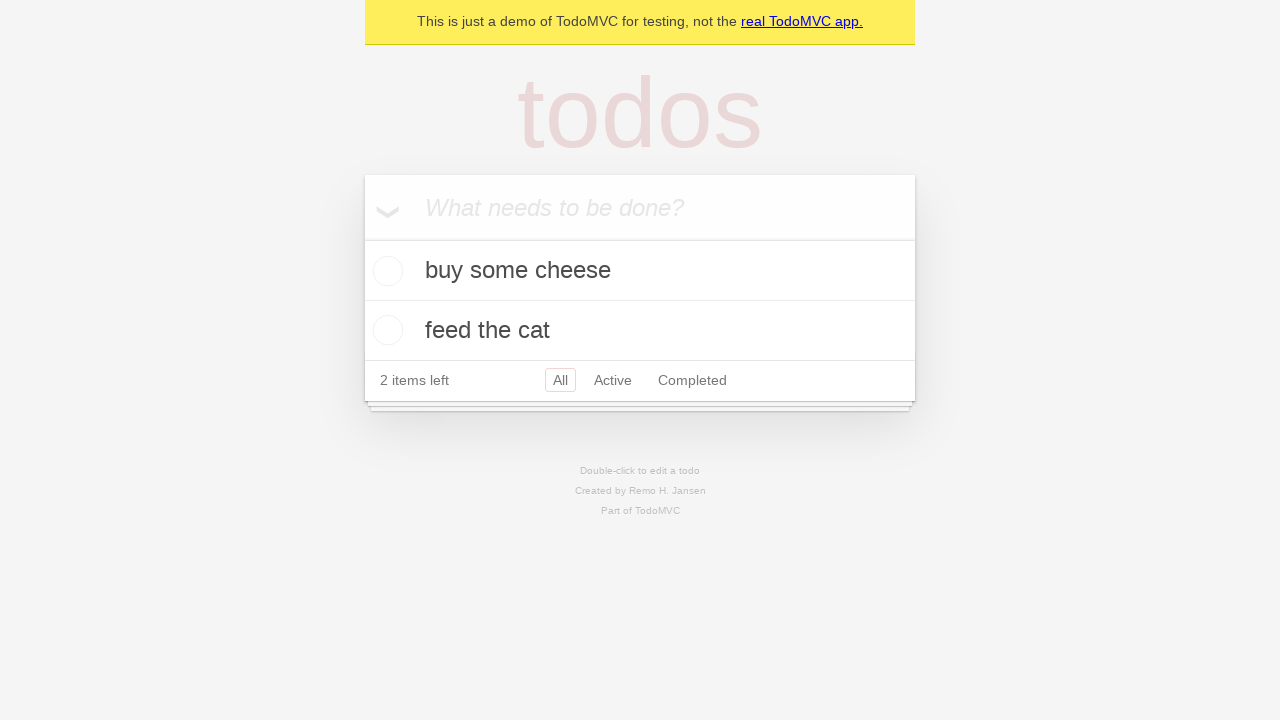

Filled todo input with 'book a doctors appointment' on internal:attr=[placeholder="What needs to be done?"i]
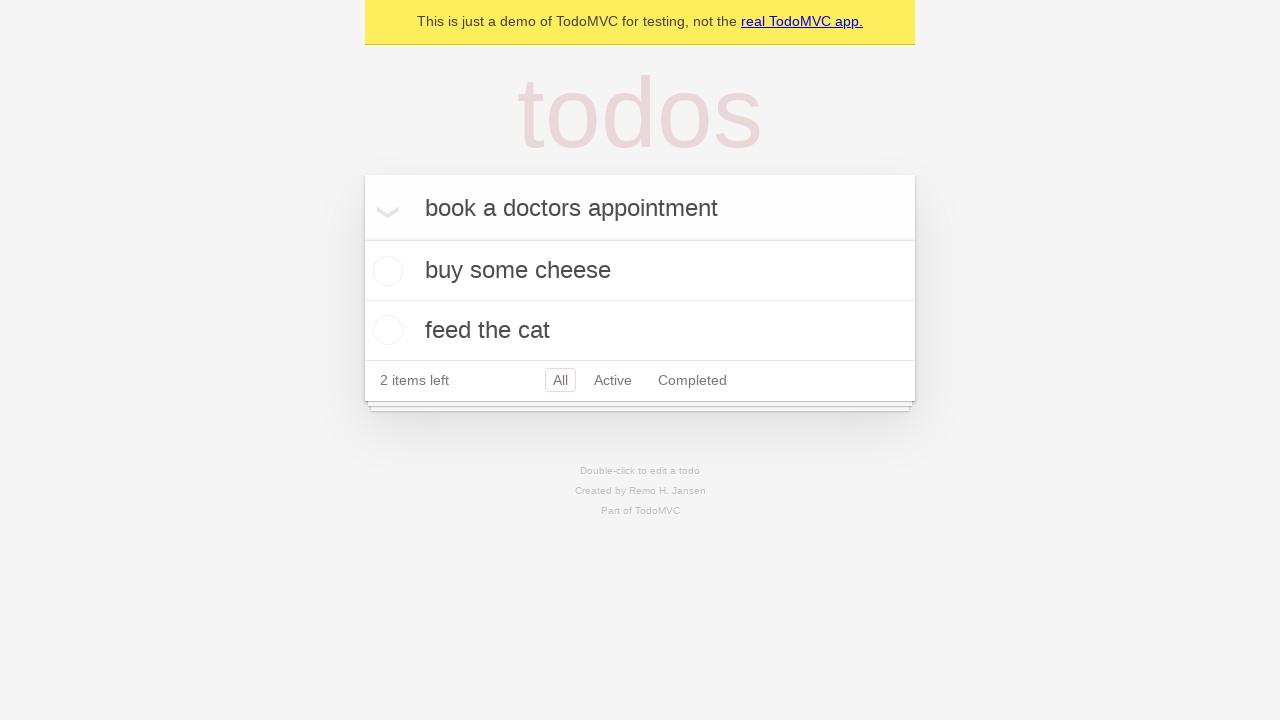

Pressed Enter to add third todo item on internal:attr=[placeholder="What needs to be done?"i]
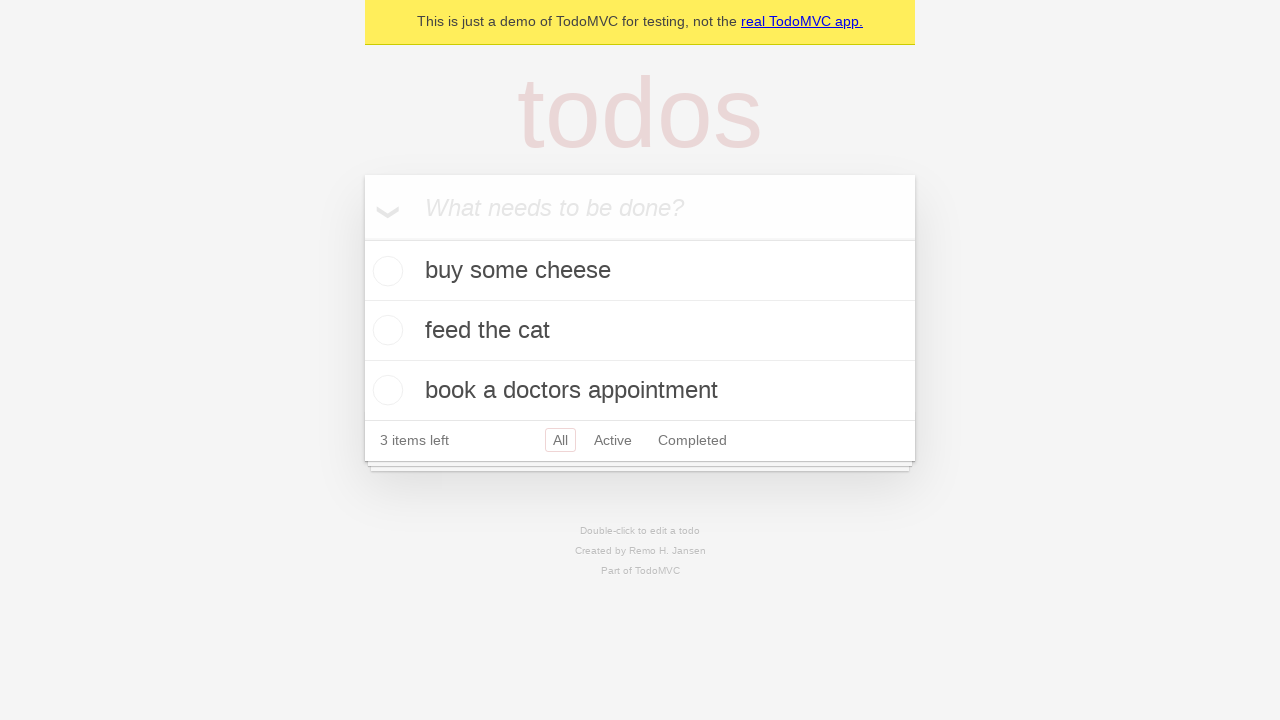

Verified that all 3 todo items were added - '3 items left' text appeared
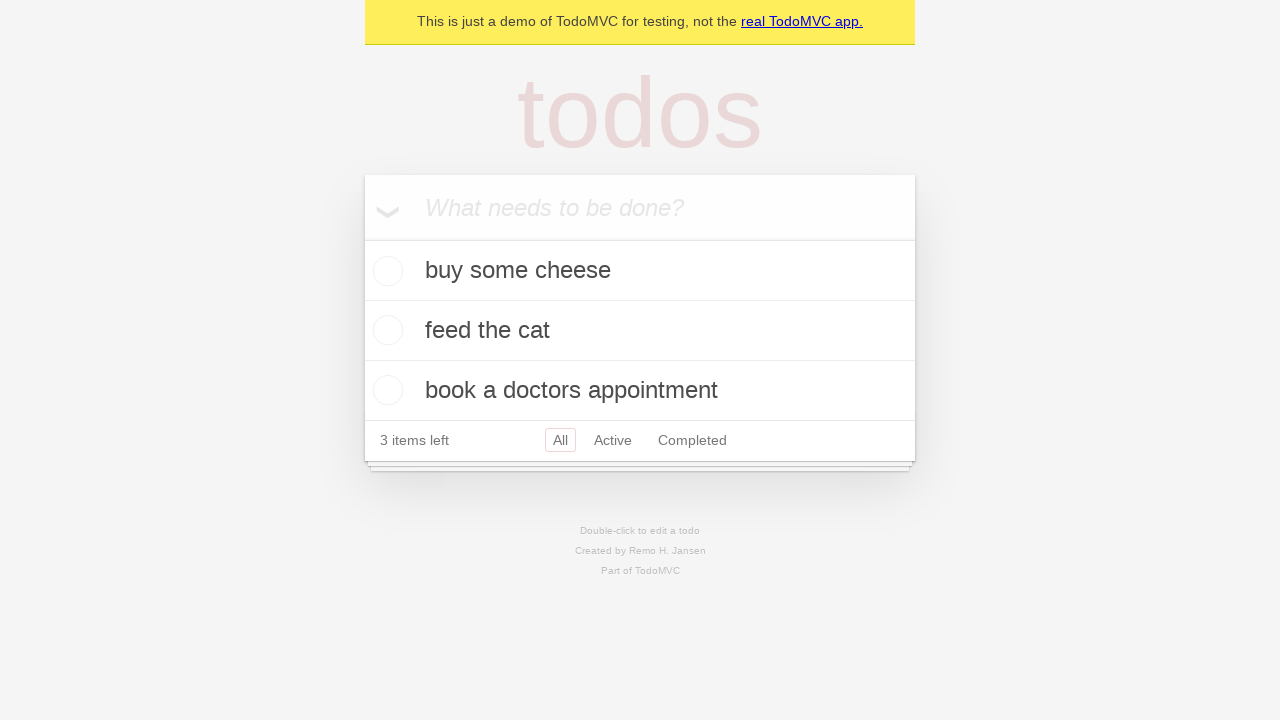

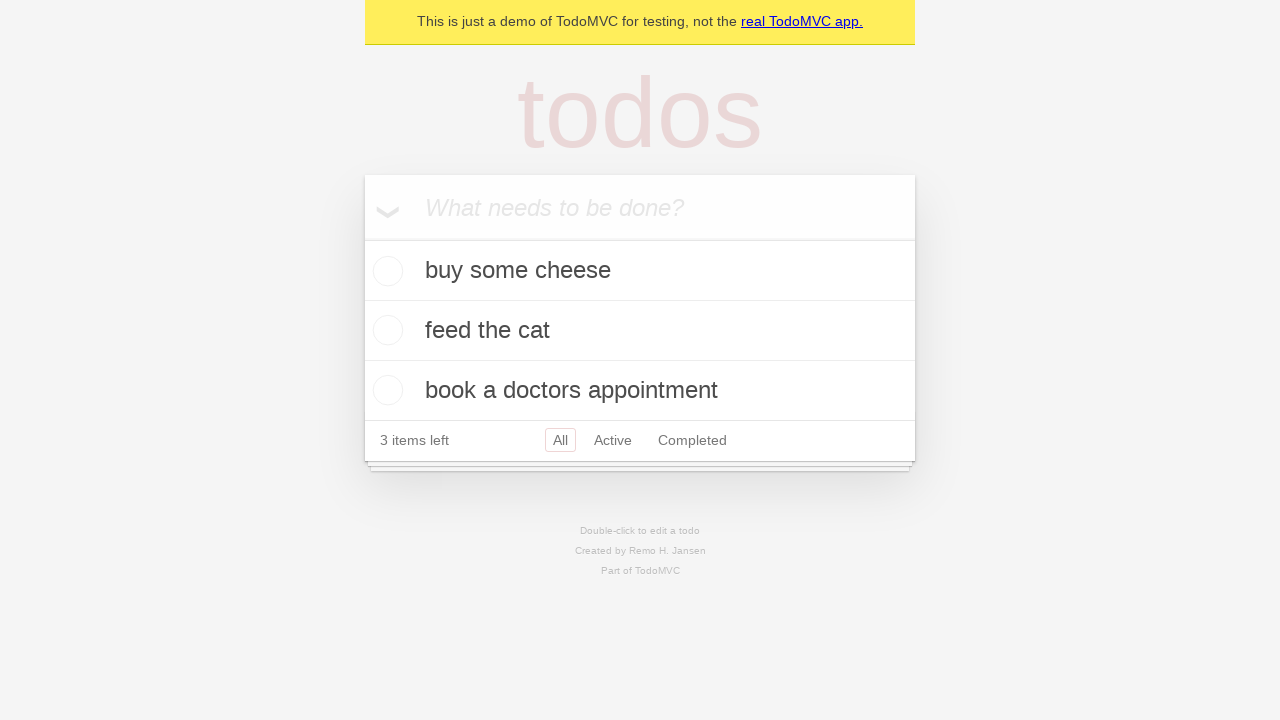